Tests staying on the current page by clicking a button that triggers an alert, then dismissing (canceling) the alert and verifying the page displays the correct message.

Starting URL: https://kristinek.github.io/site/examples/alerts_popups

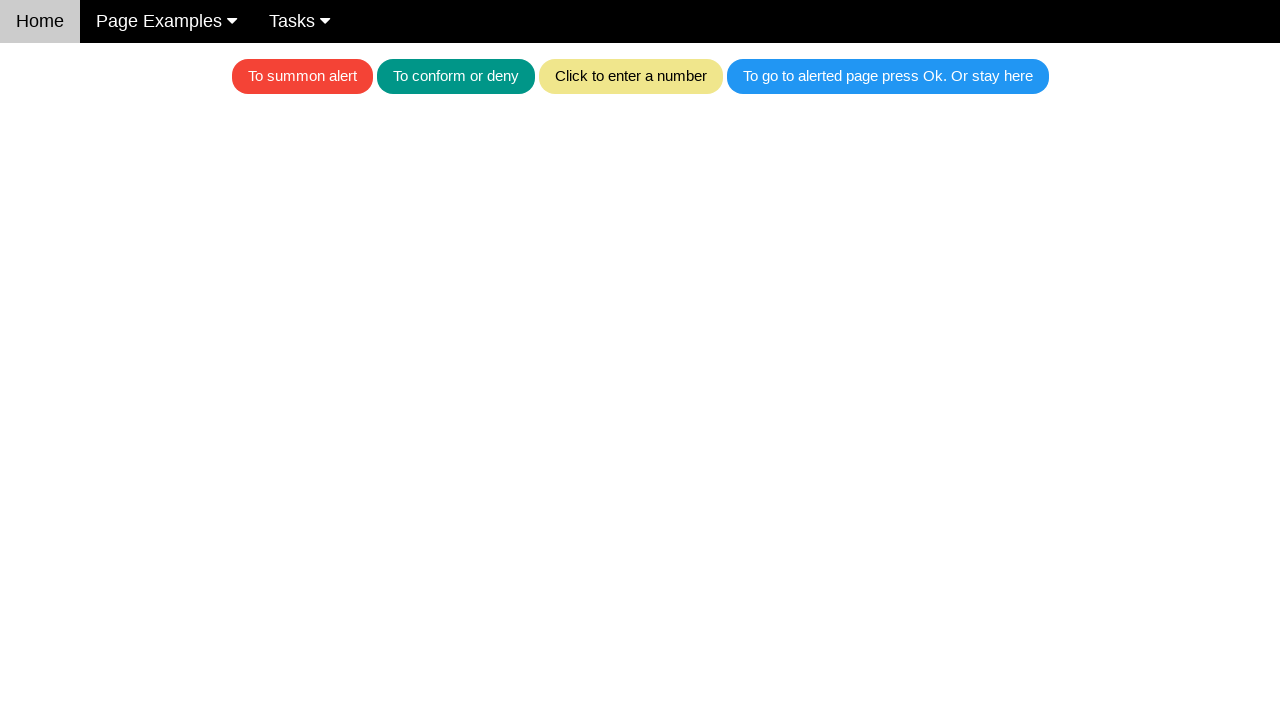

Set up dialog handler to dismiss alerts
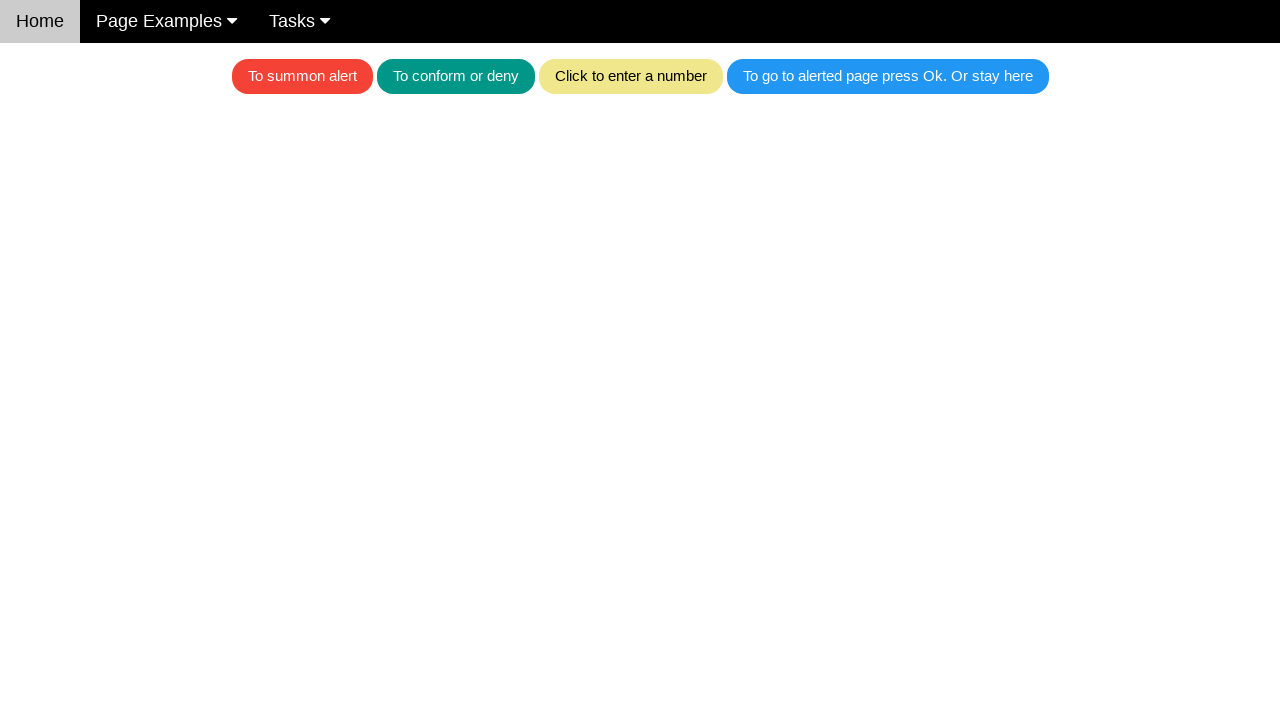

Clicked button to trigger confirmation alert at (888, 76) on xpath=//button[contains(text(),'To go to alerted page press Ok')]
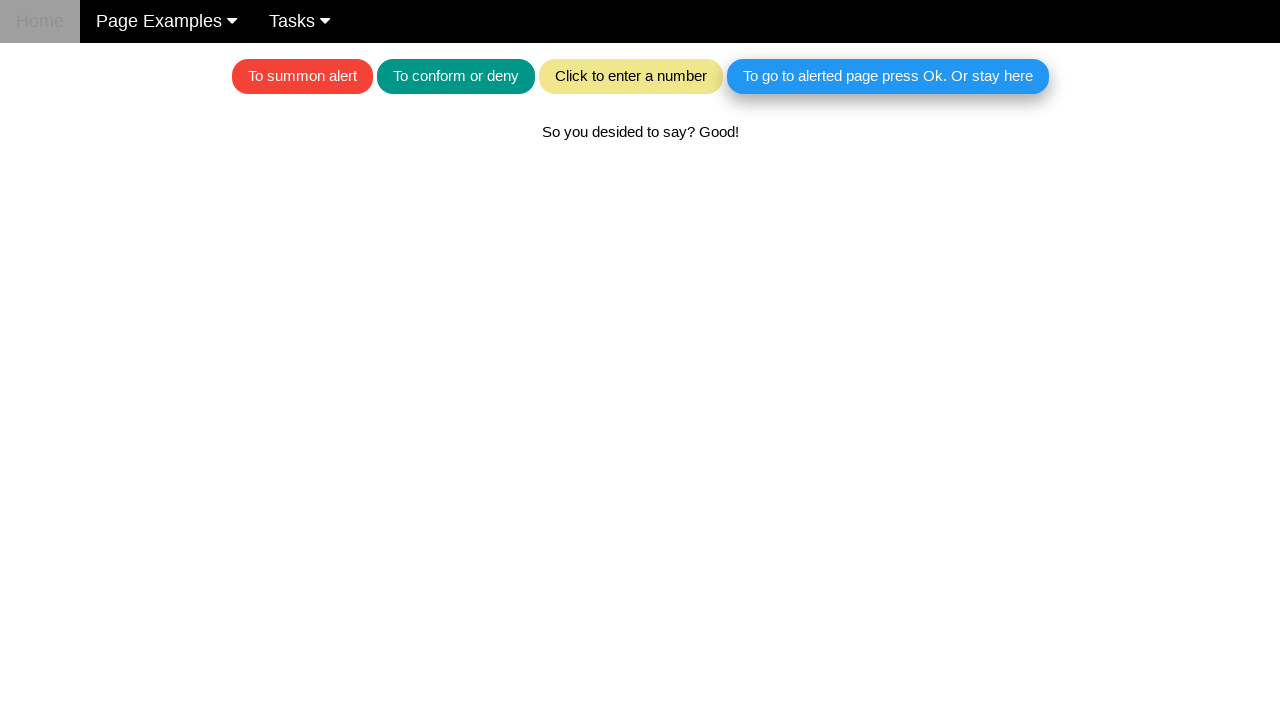

Waited for alert to be handled and page to update
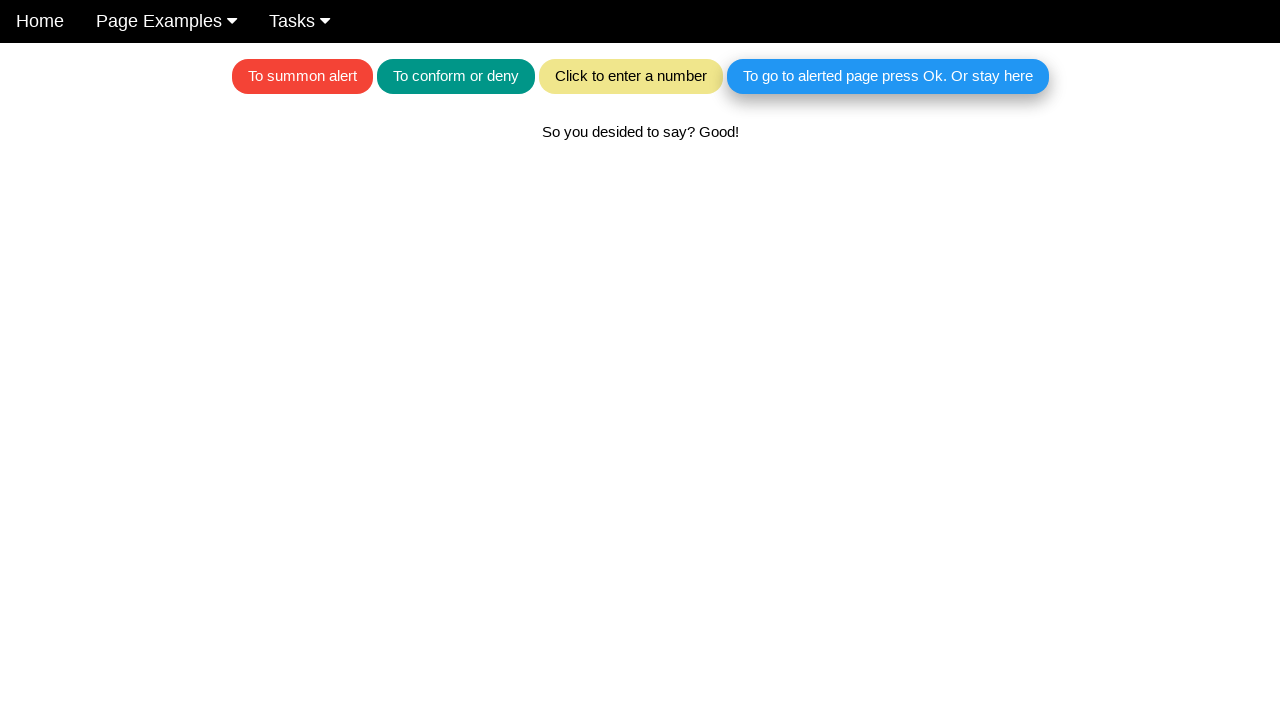

Retrieved text content from alert message element
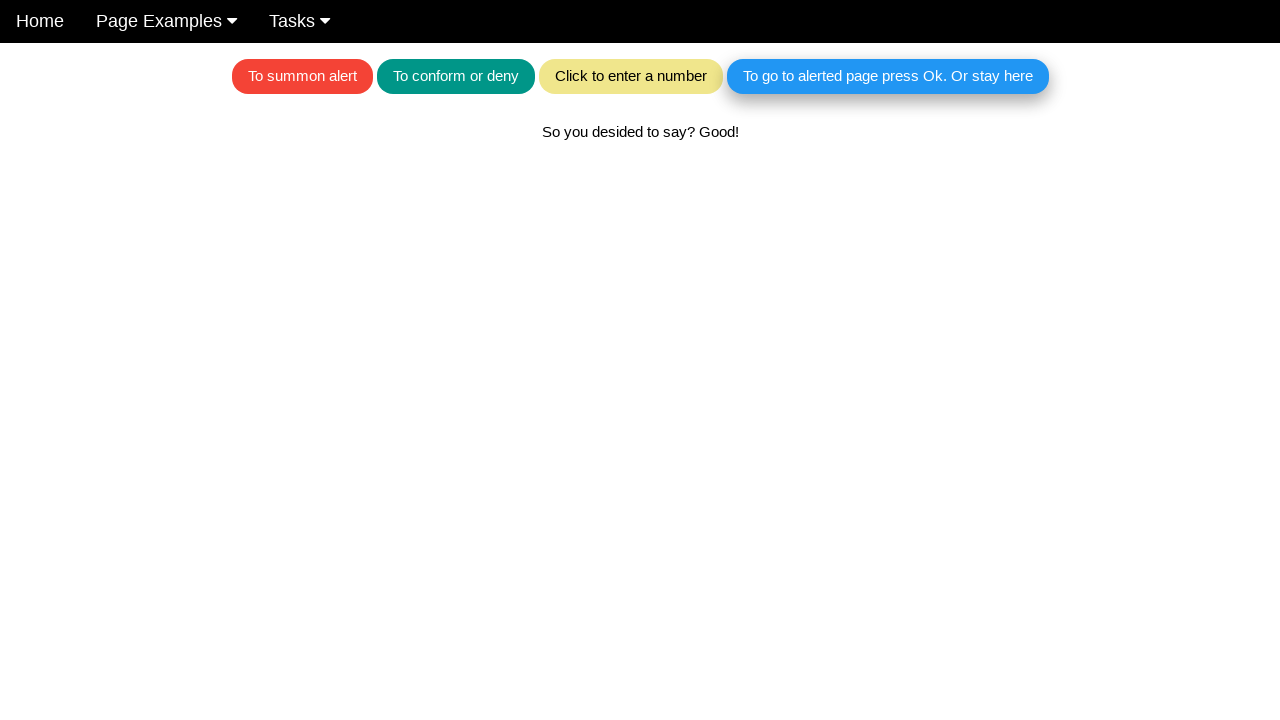

Verified that page displays correct message after dismissing alert
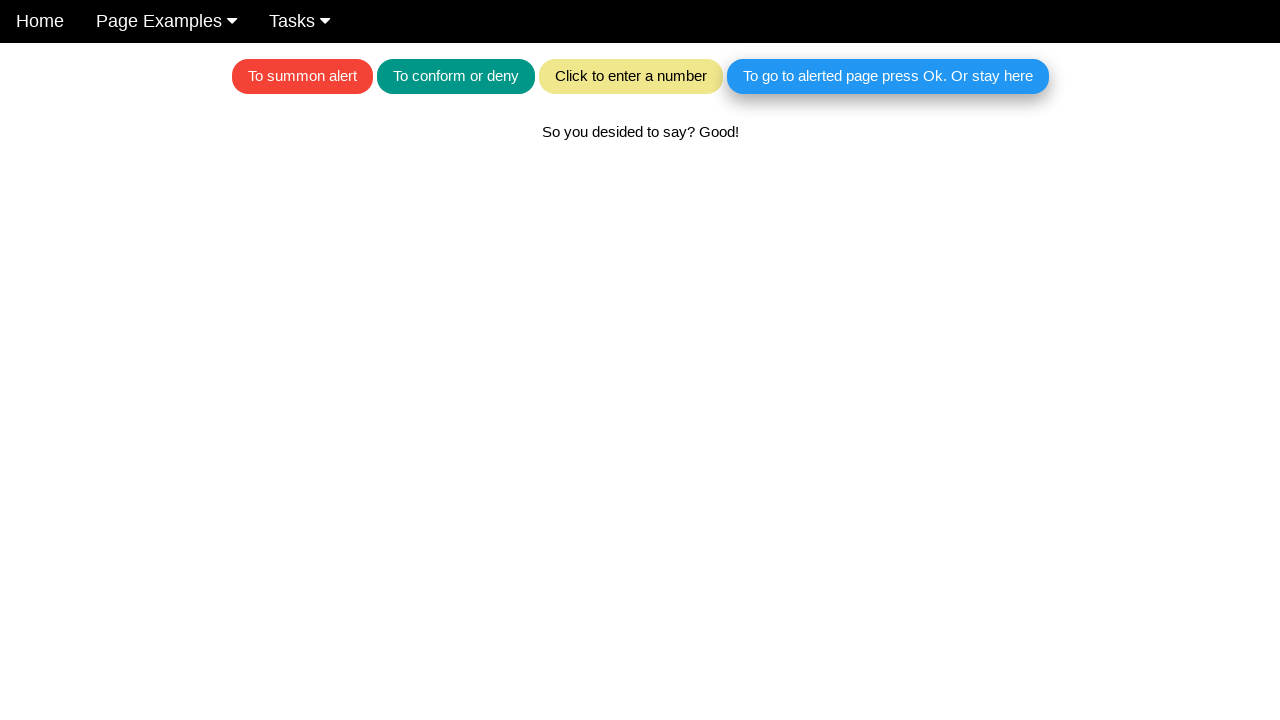

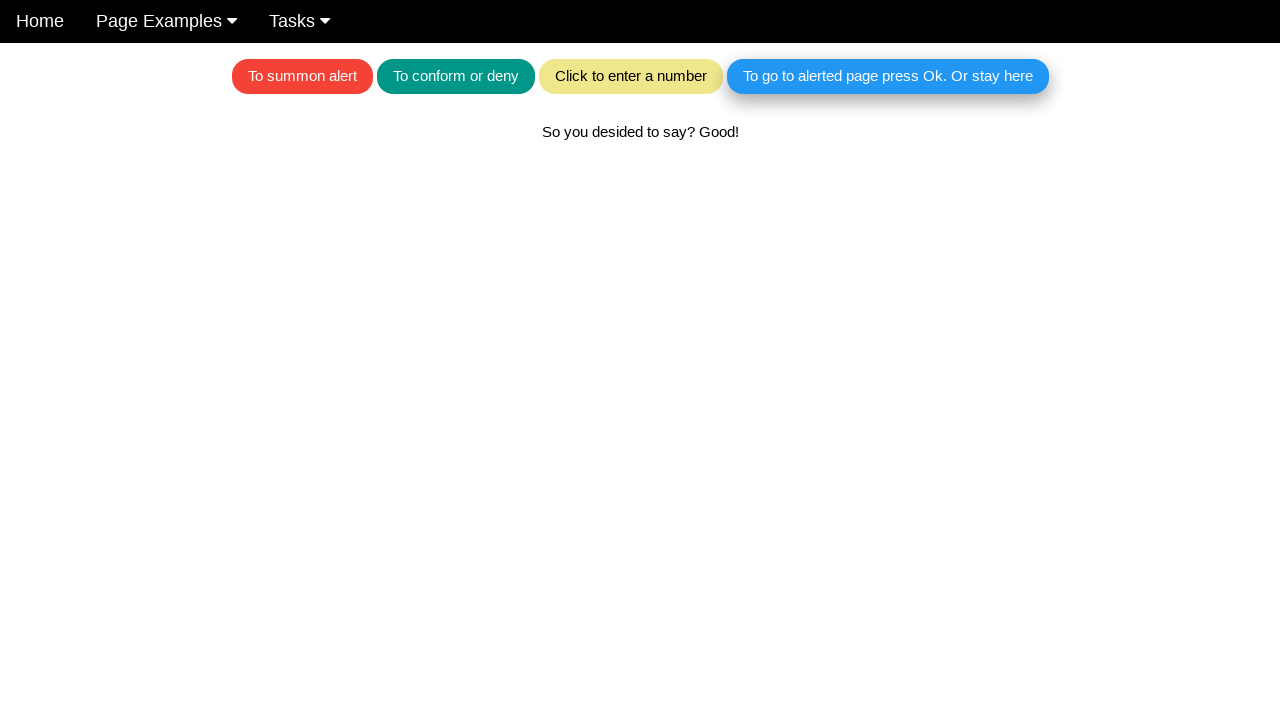